Tests dynamic content loading with implicit wait by clicking adder button and finding the new box element

Starting URL: https://www.selenium.dev/selenium/web/dynamic.html

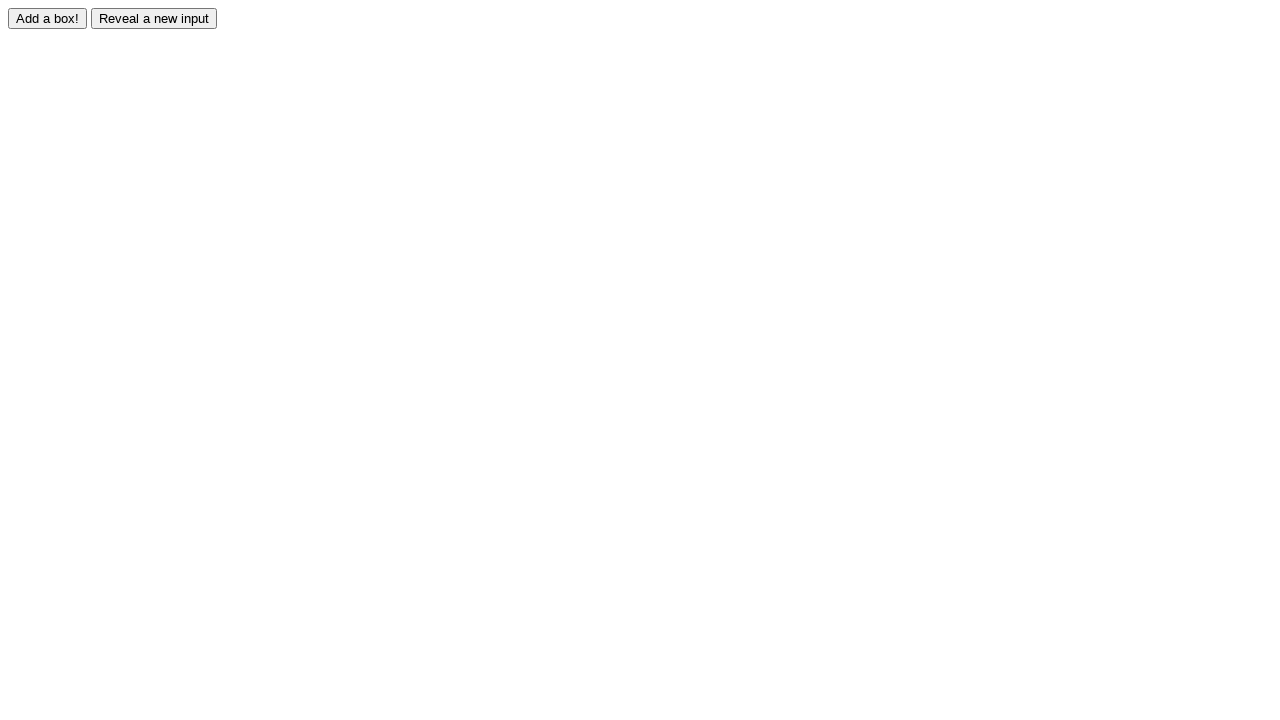

Clicked the adder button to trigger dynamic content loading at (48, 18) on #adder
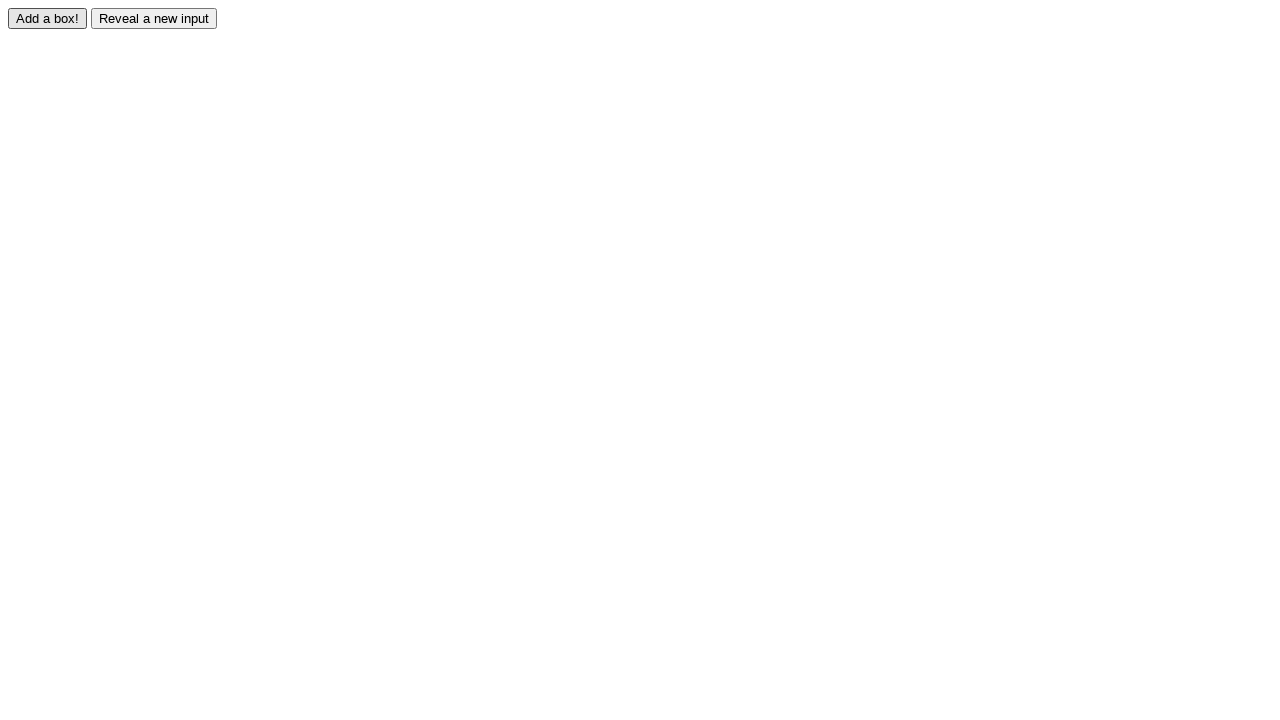

Waited for dynamically added box element to appear
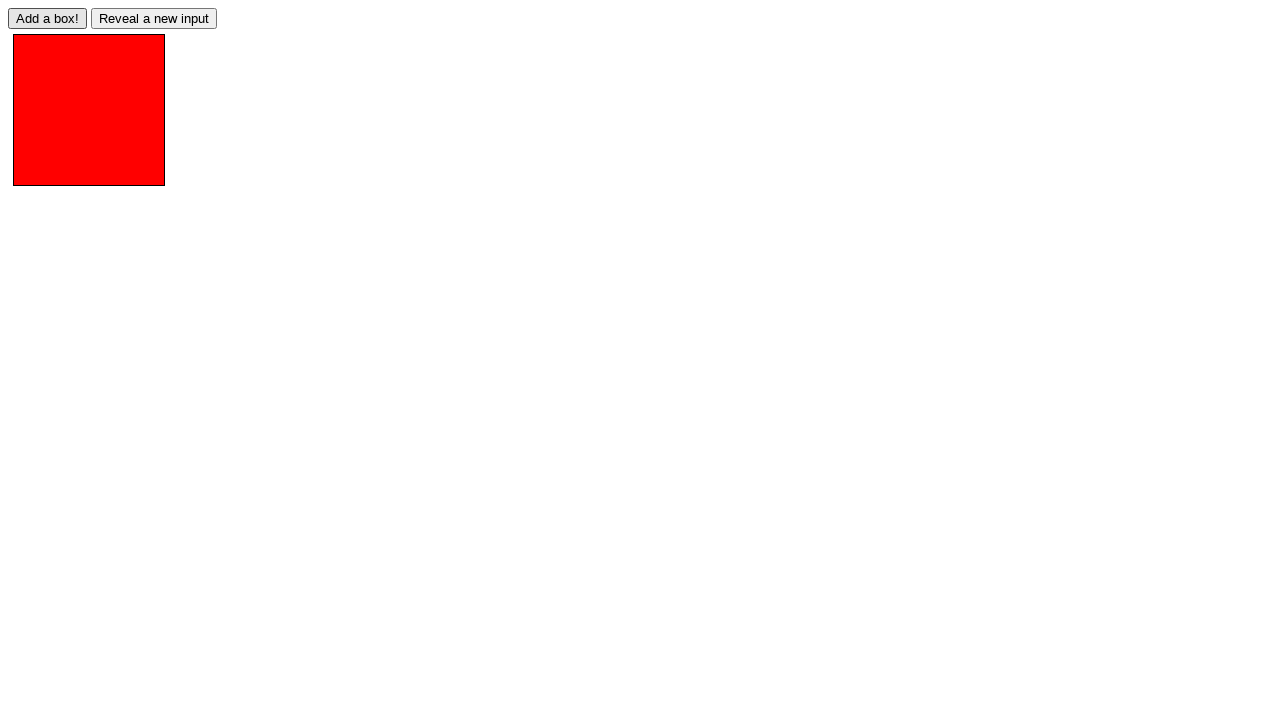

Verified the new box has the correct 'redbox' class
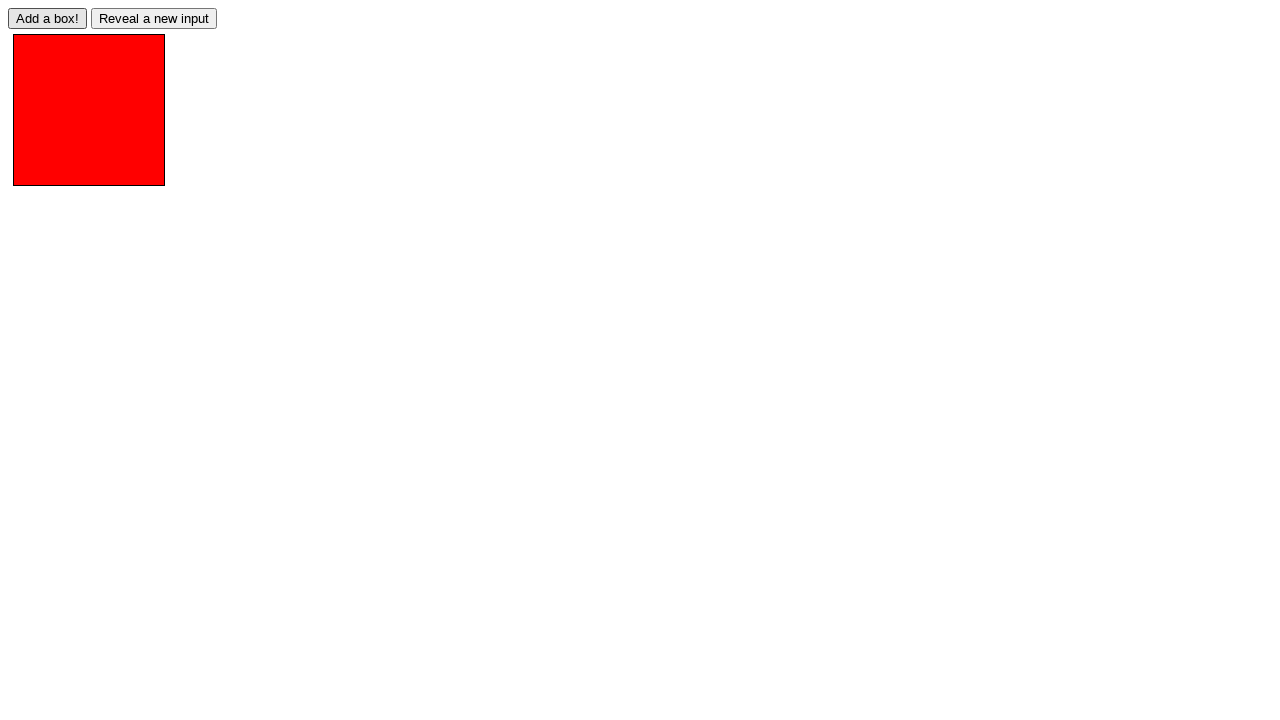

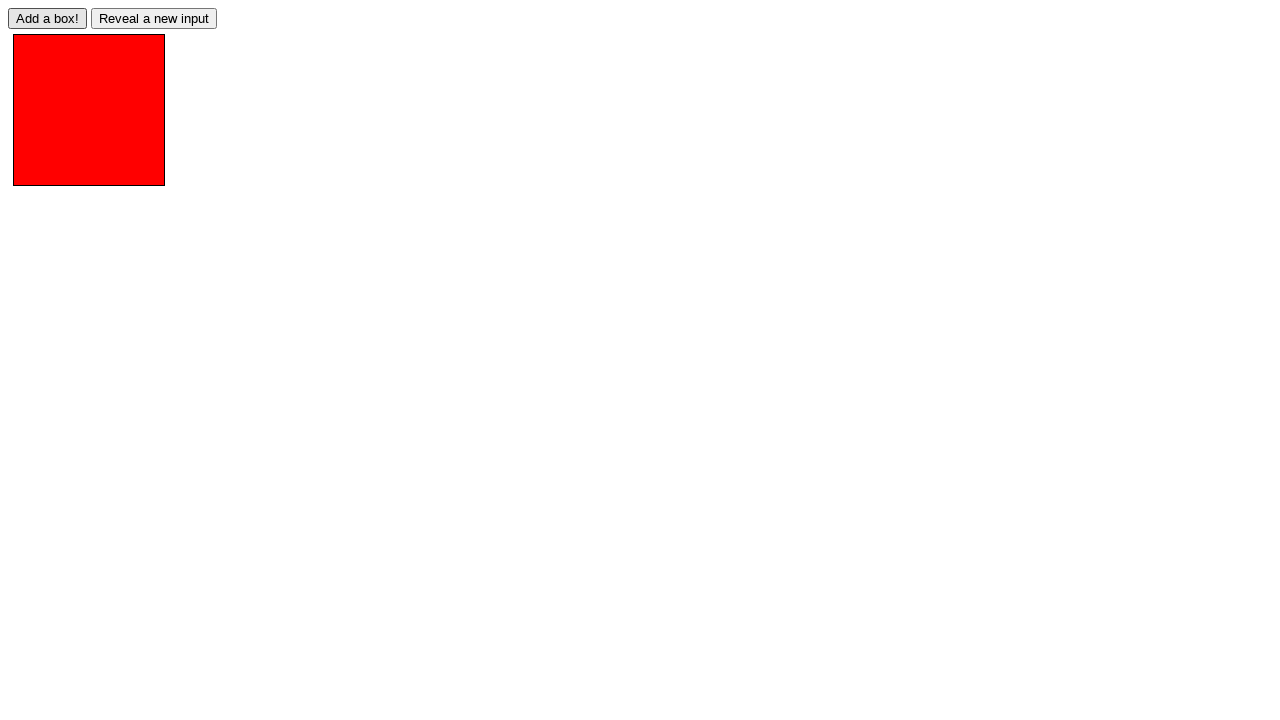